Tests mouse hover functionality by hovering over the "About Us" menu item on Mount Sinai hospital website

Starting URL: https://www.mountsinai.org/

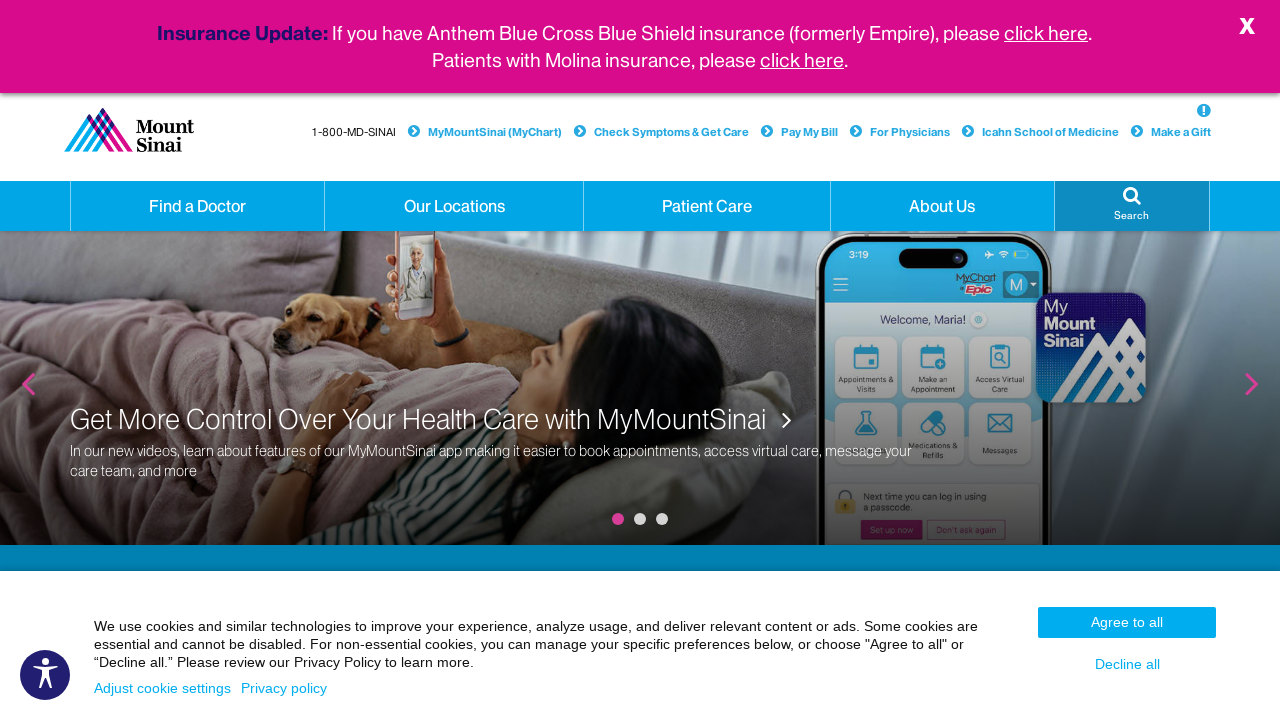

Located 'About Us' dropdown menu element
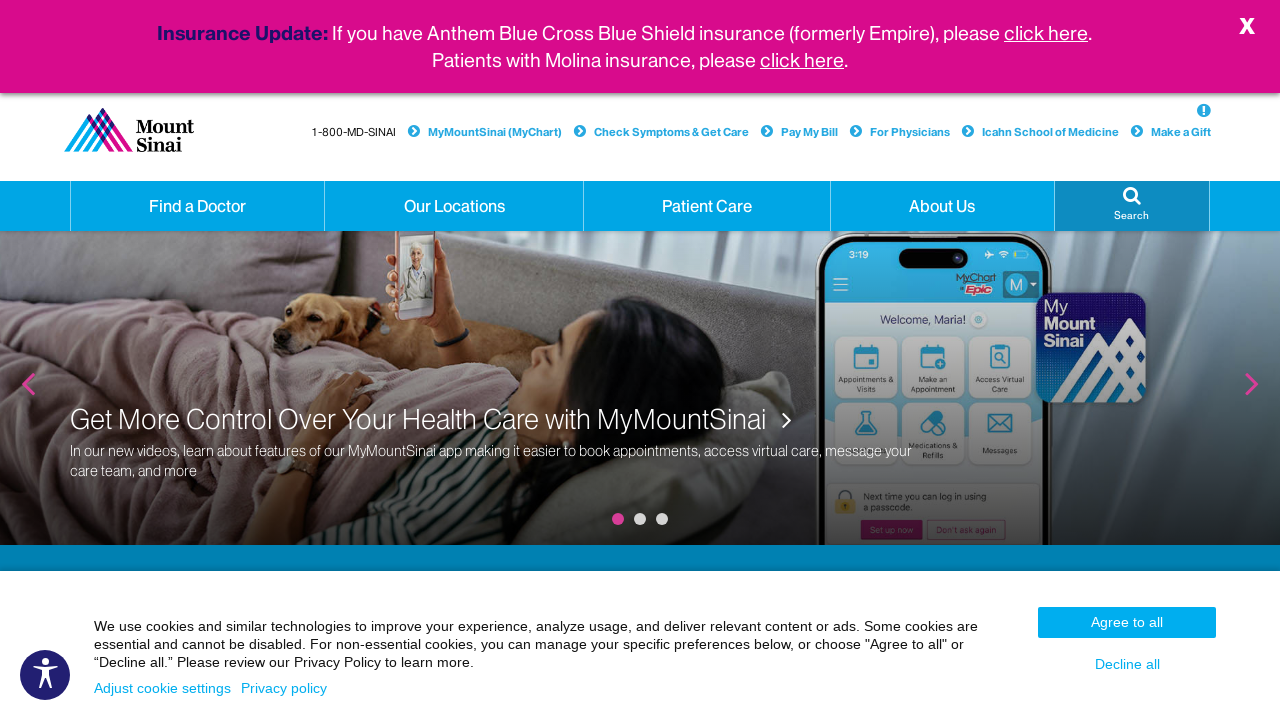

Hovered mouse over 'About Us' menu item at (942, 206) on xpath=//a[@class='hidden-xs dropdown' and contains(text(),'About Us')]
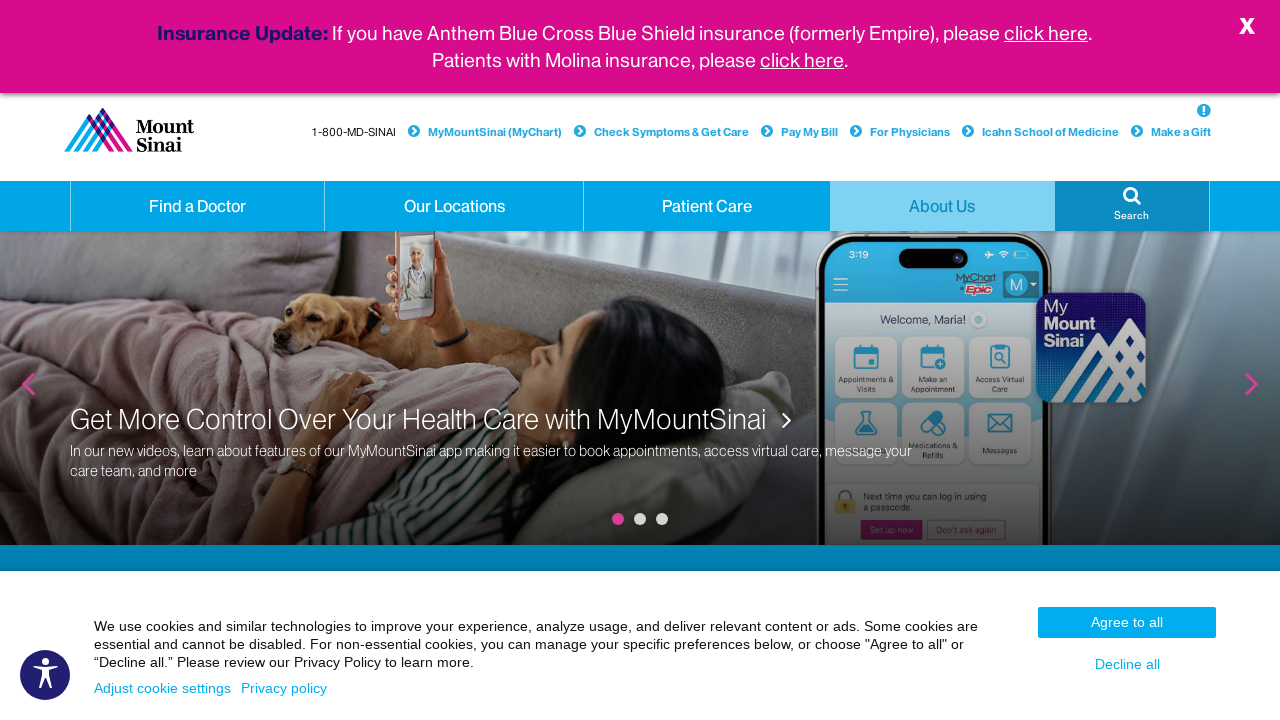

Waited 2 seconds for hover effect to display
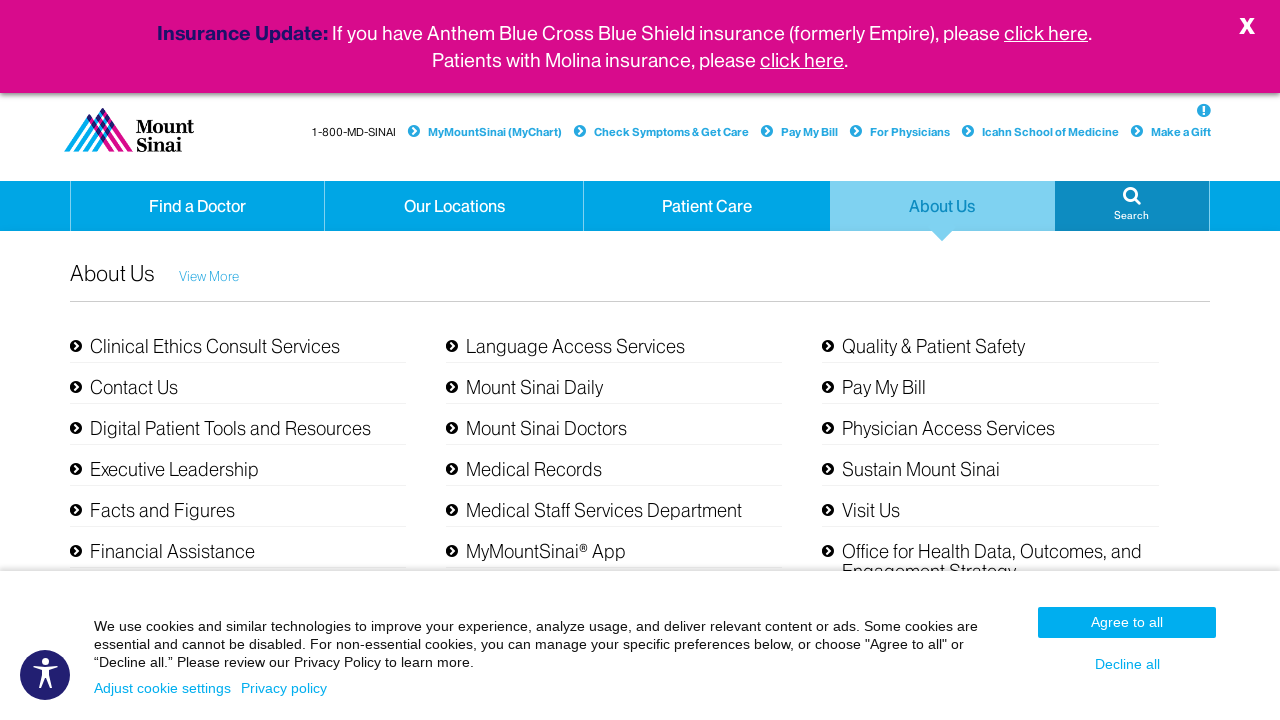

Retrieved text content: '
                            
                            About Us
                        '
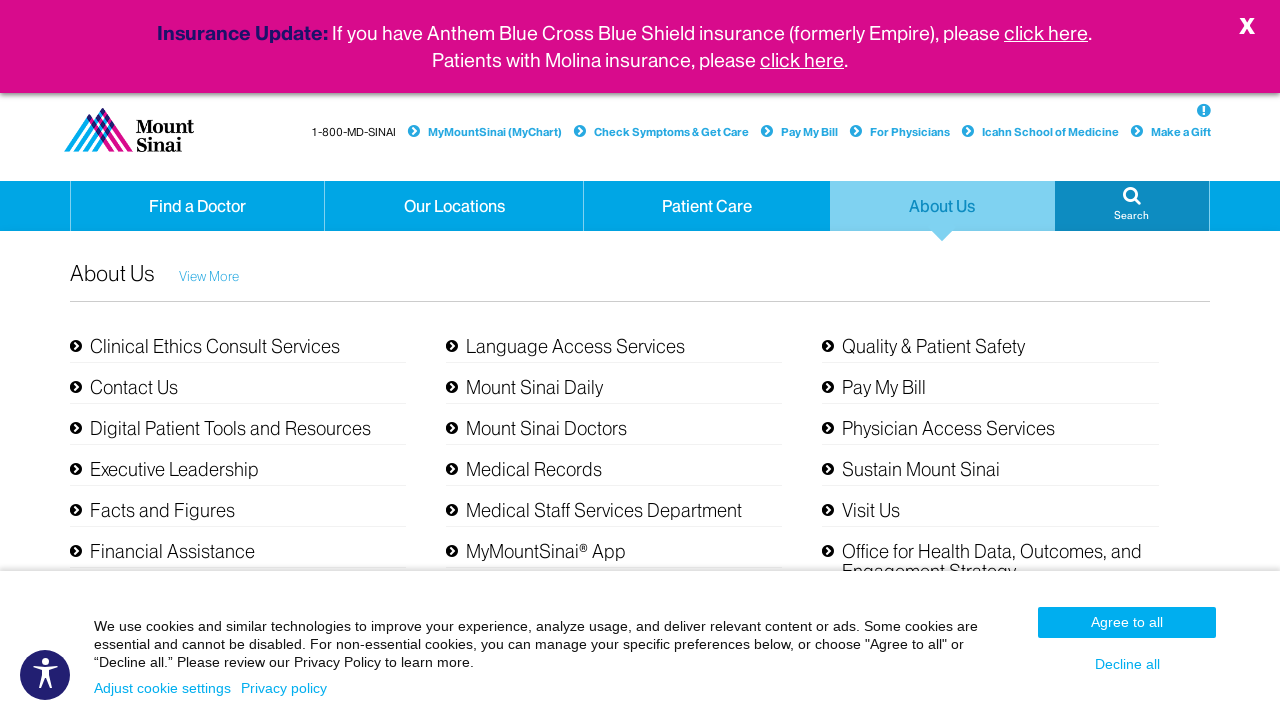

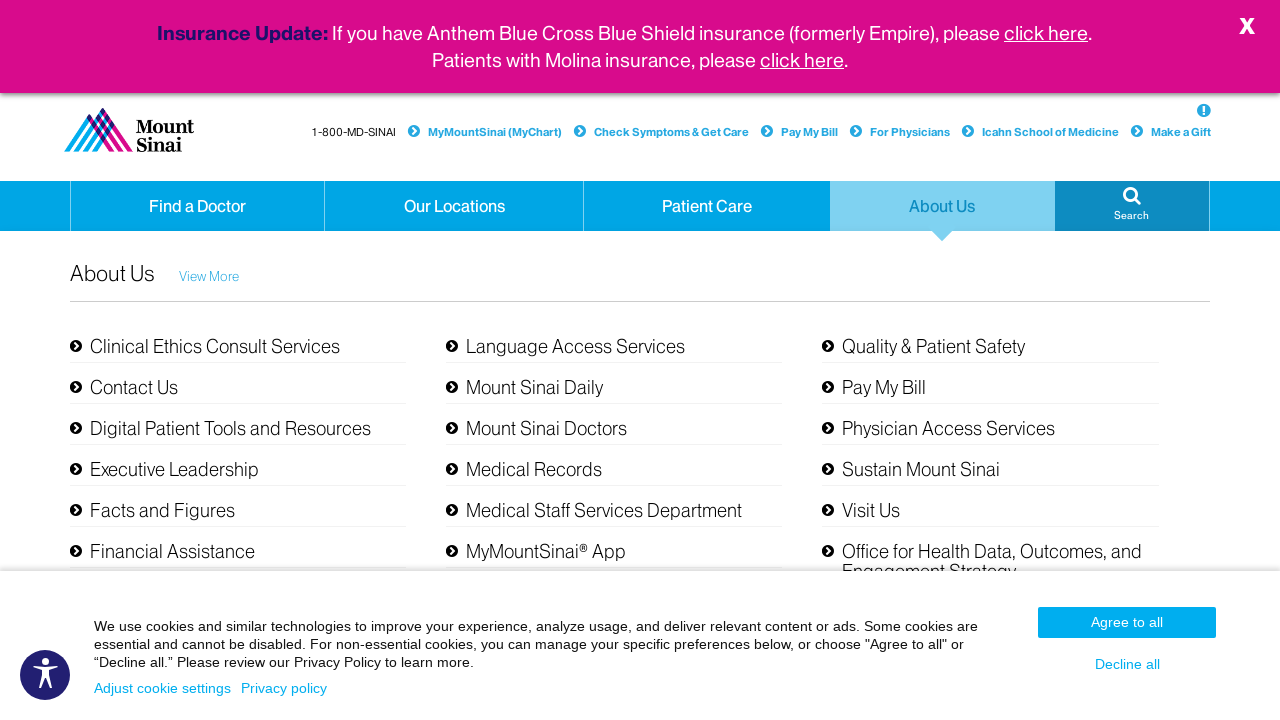